Tests screen reader compatibility by checking for semantic HTML structure including alt text on images, labeled form inputs, heading hierarchy, ARIA landmarks, page title, and language attribute.

Starting URL: https://ncaa-d1-softball.netlify.app/

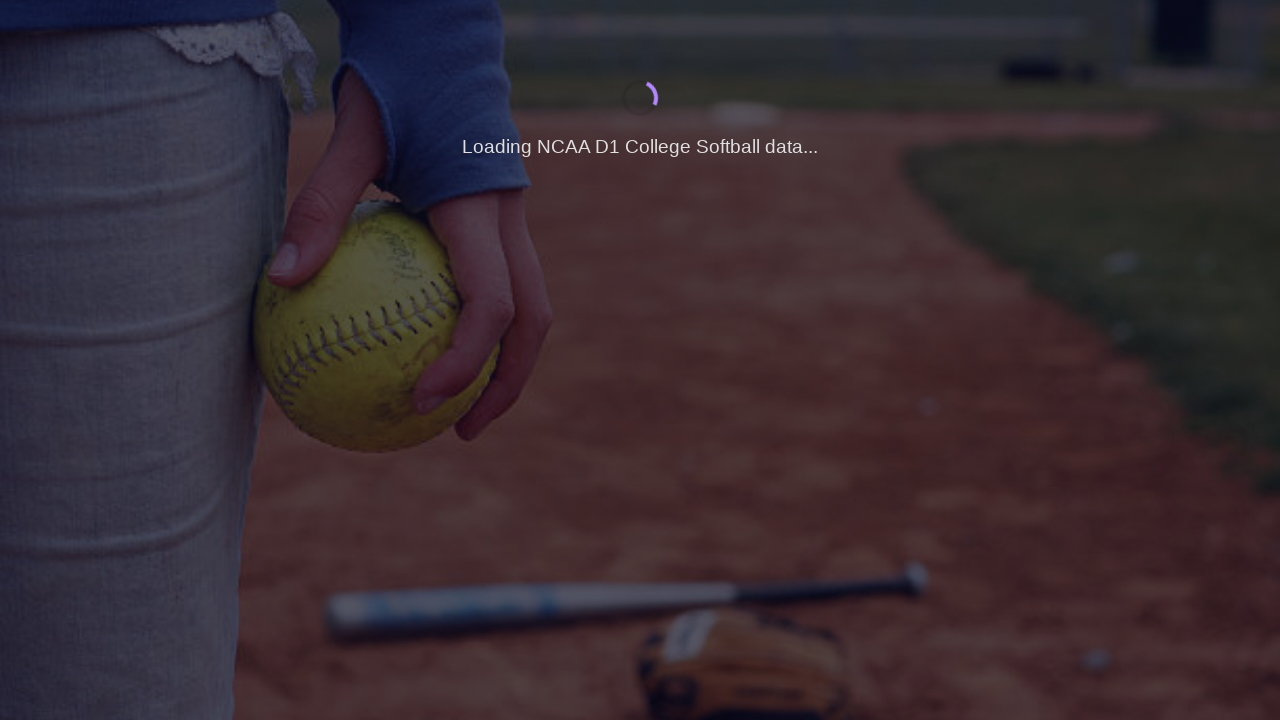

Waited for page to fully load (networkidle)
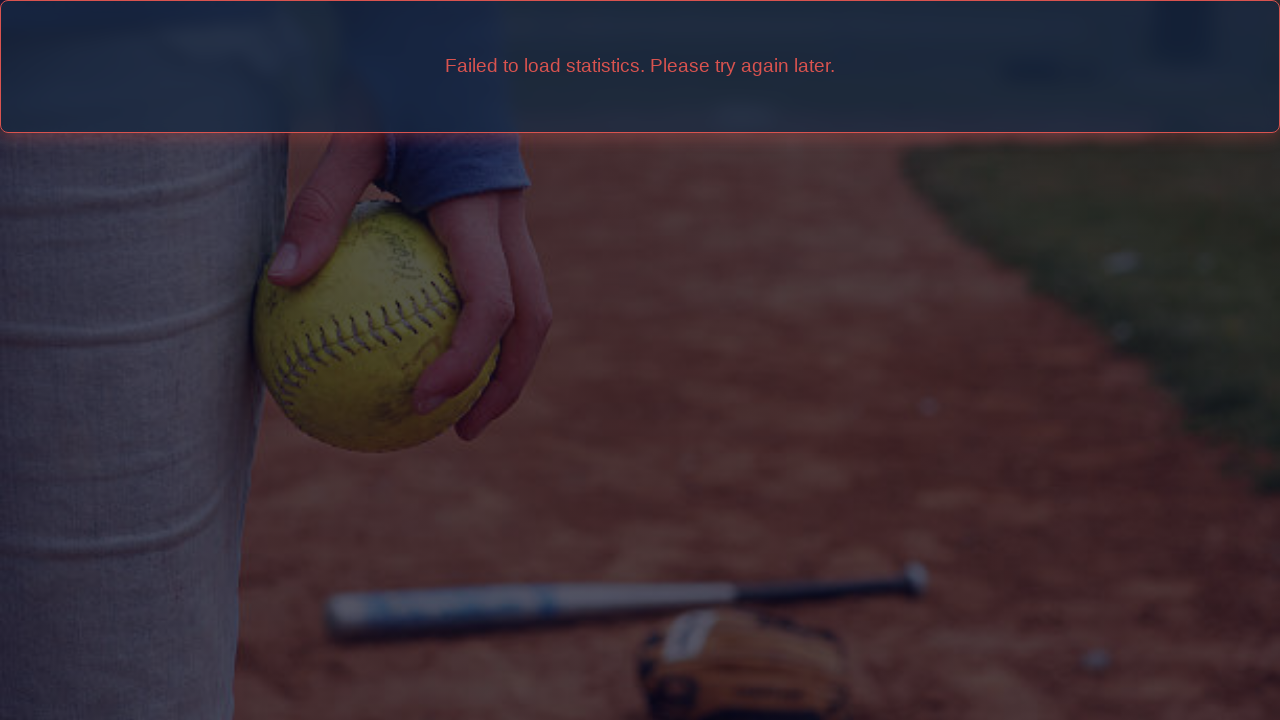

Checked for images without alt text: 0 found
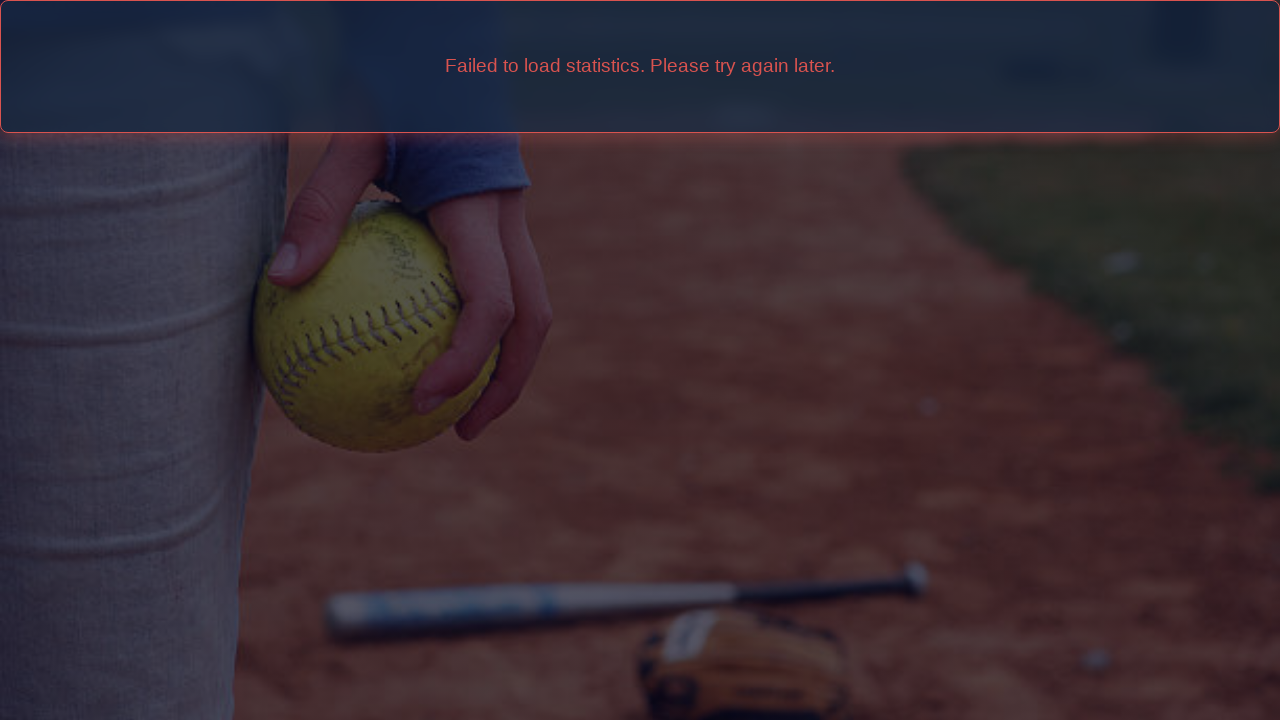

Checked heading hierarchy: found 0 headings
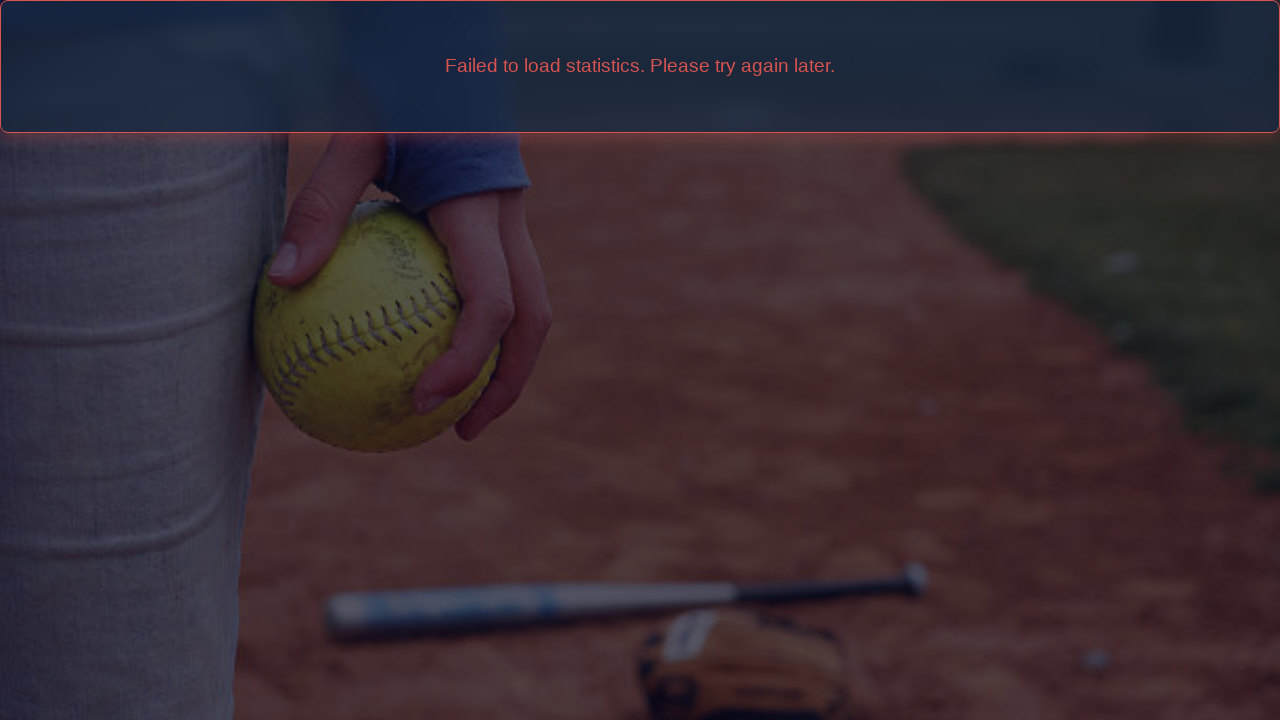

Checked for ARIA landmarks and semantic elements: 0 found
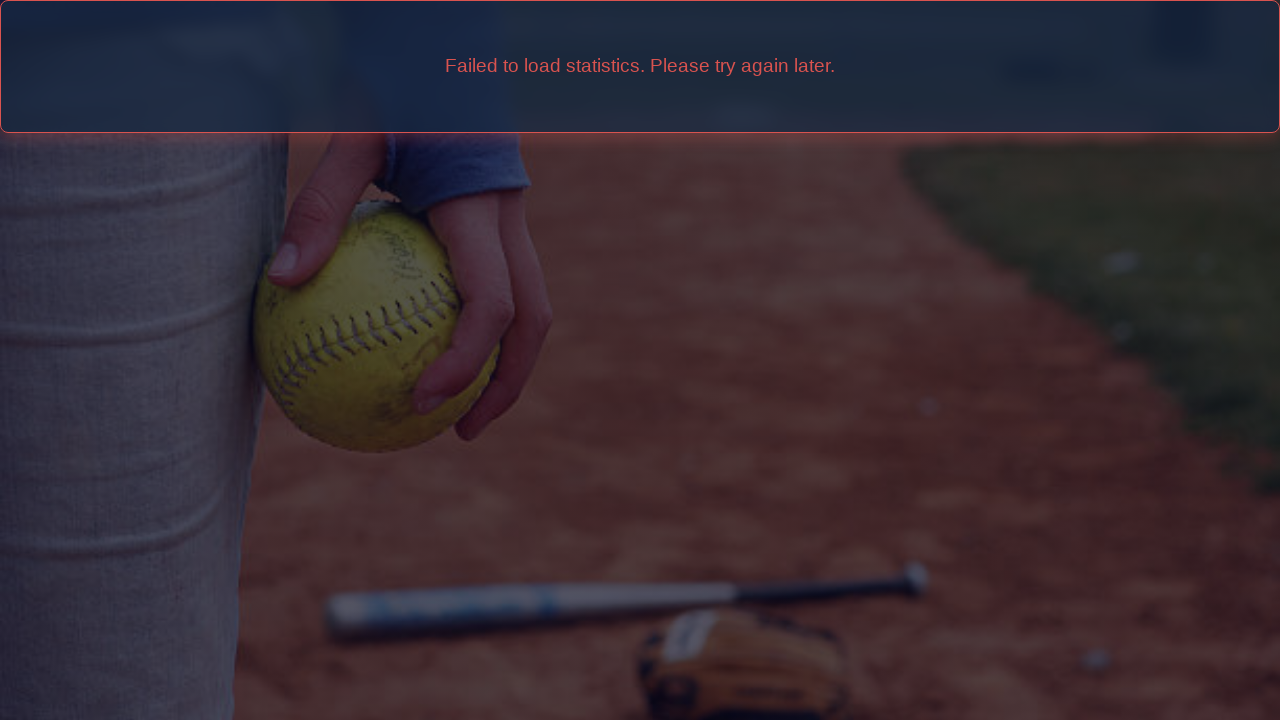

Retrieved page title: NCAA D1 Softball Stats & Rankings
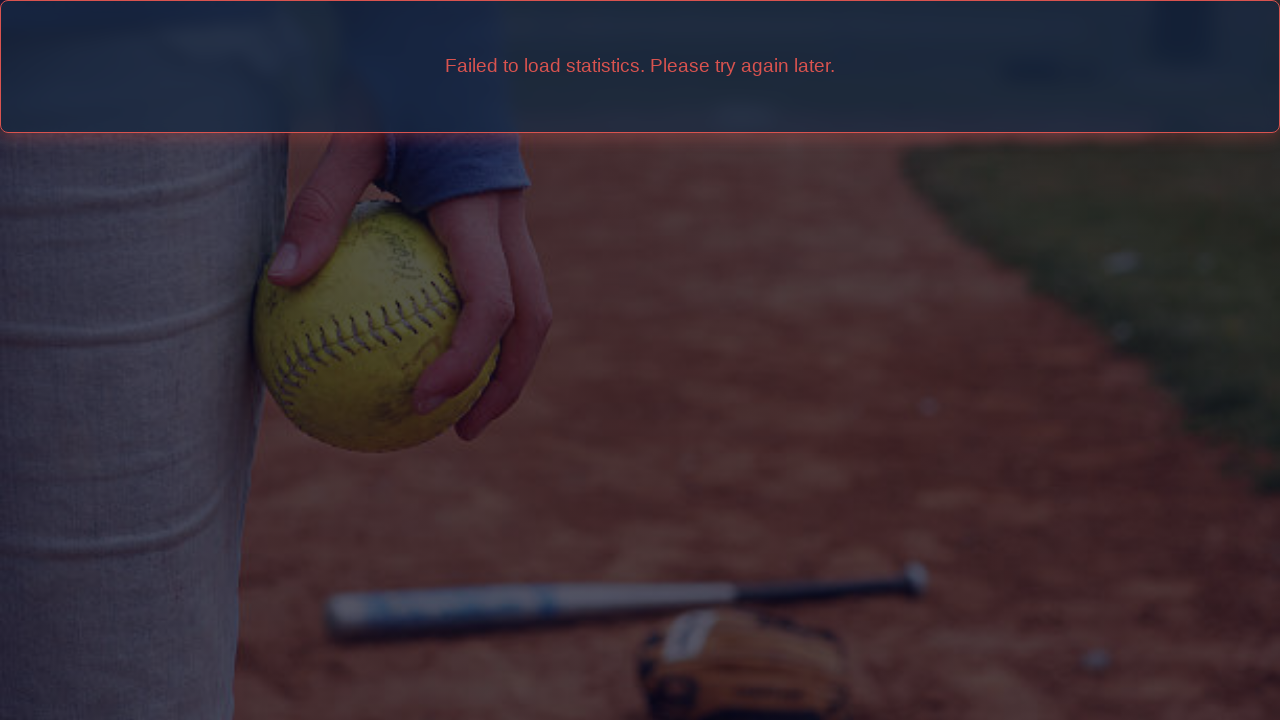

Checked HTML language attribute: en
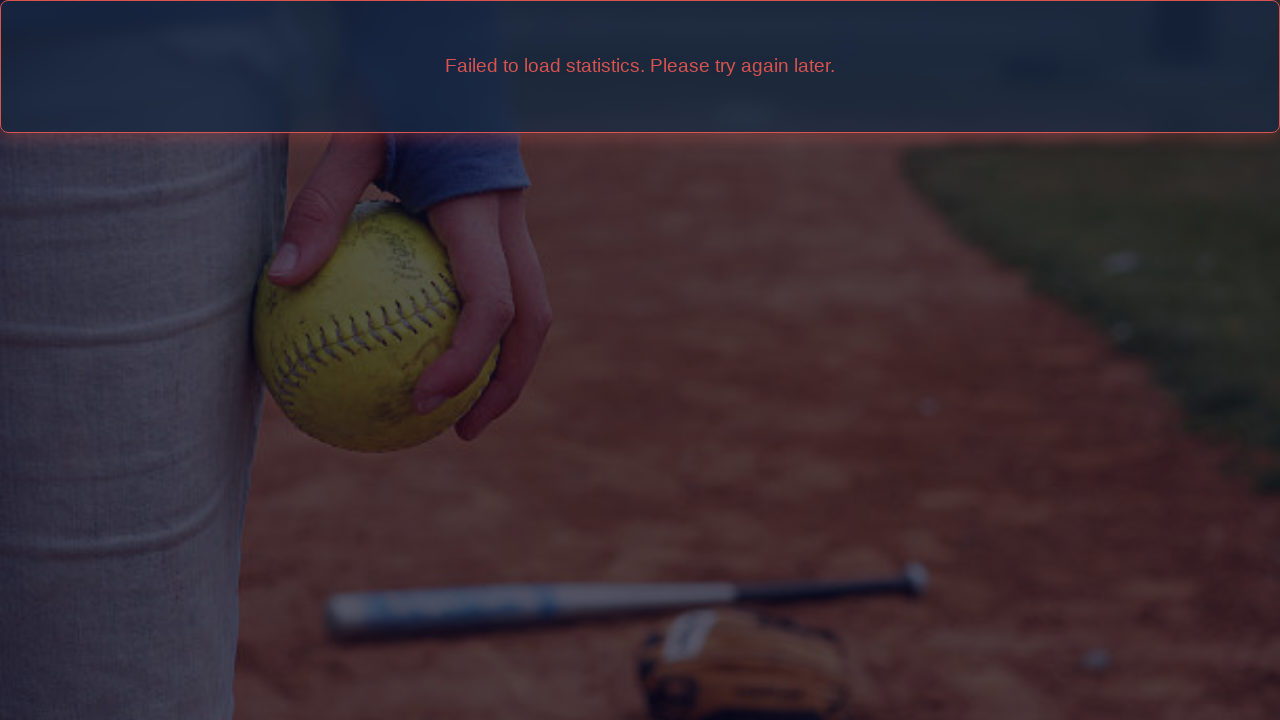

Checked for unlabeled inputs: 0 inputs without aria-label/labelledby
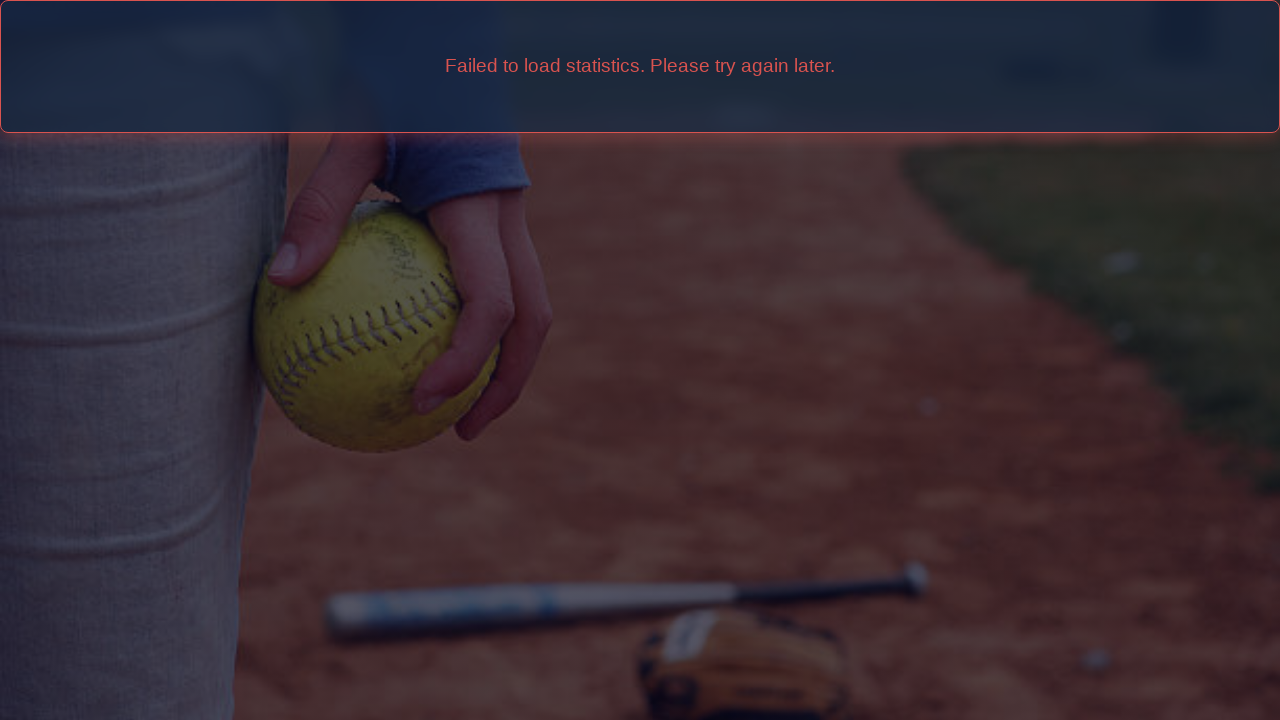

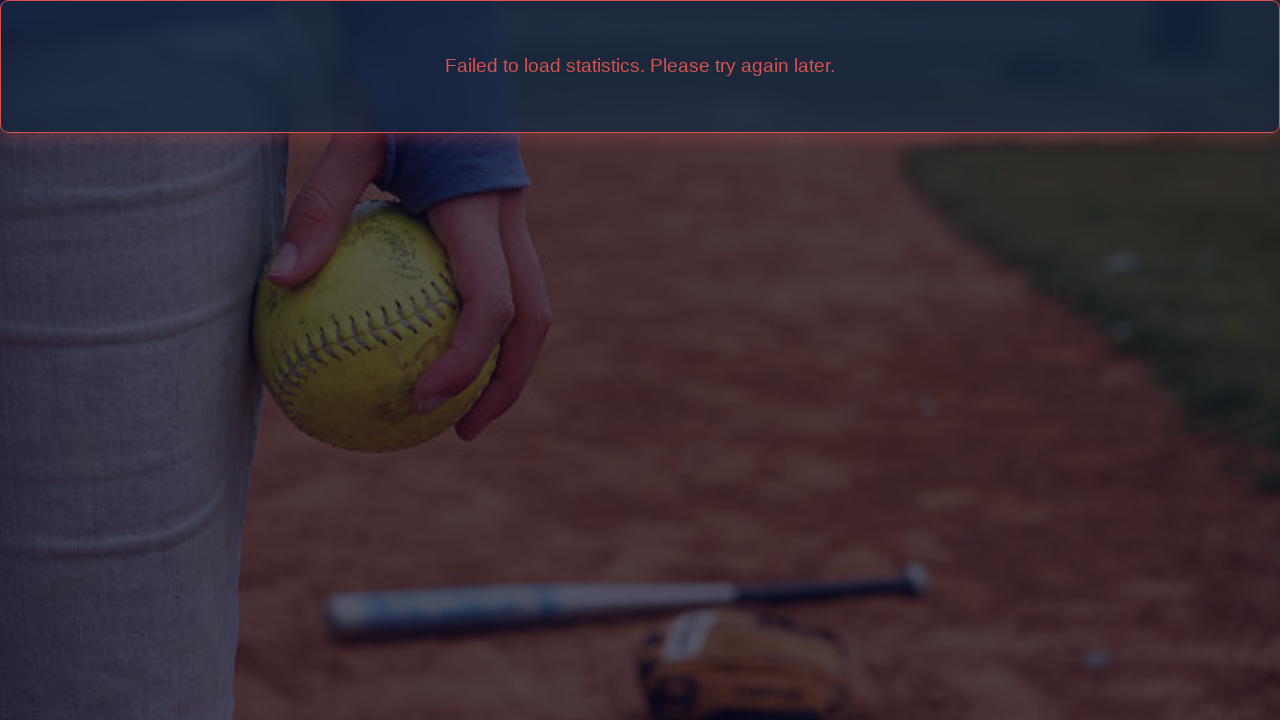